Tests browser window handling by clicking on LinkedIn and Facebook social media links and switching between the opened windows

Starting URL: https://opensource-demo.orangehrmlive.com/

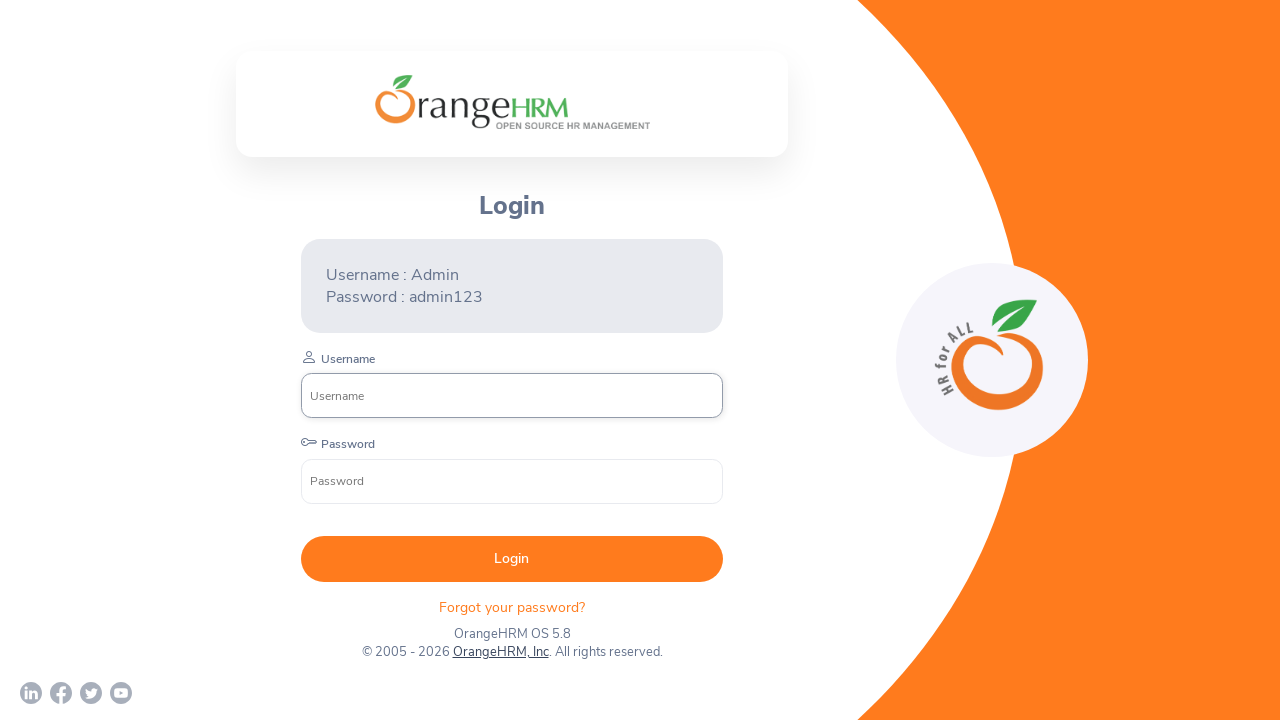

Waited 2 seconds for page to load
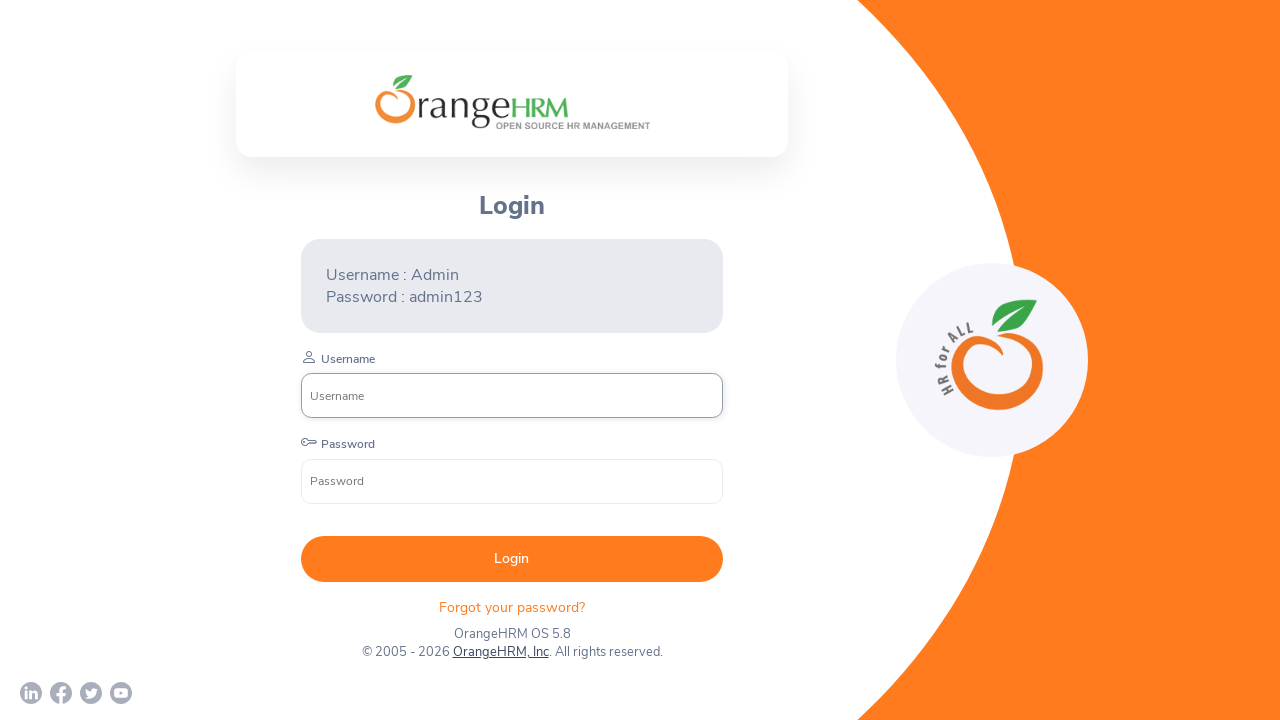

Clicked LinkedIn social media link at (31, 693) on xpath=//a[contains(@href,'linkedin')]
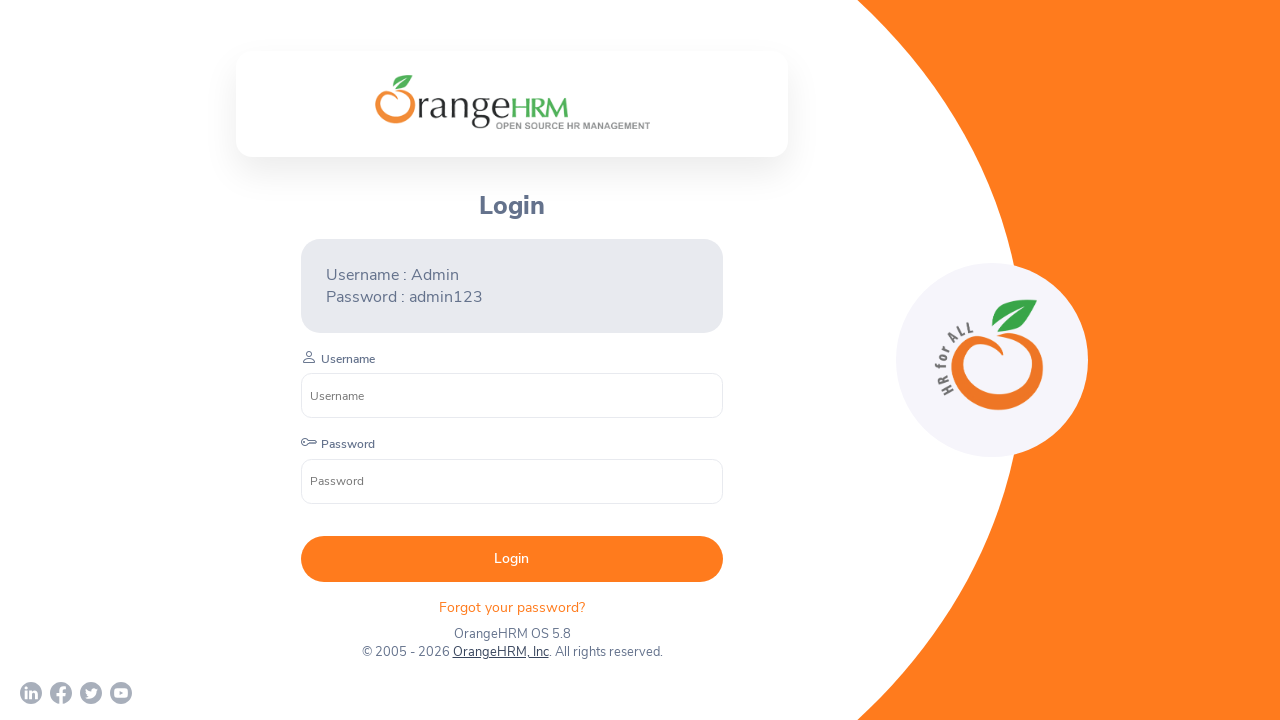

LinkedIn window opened and captured
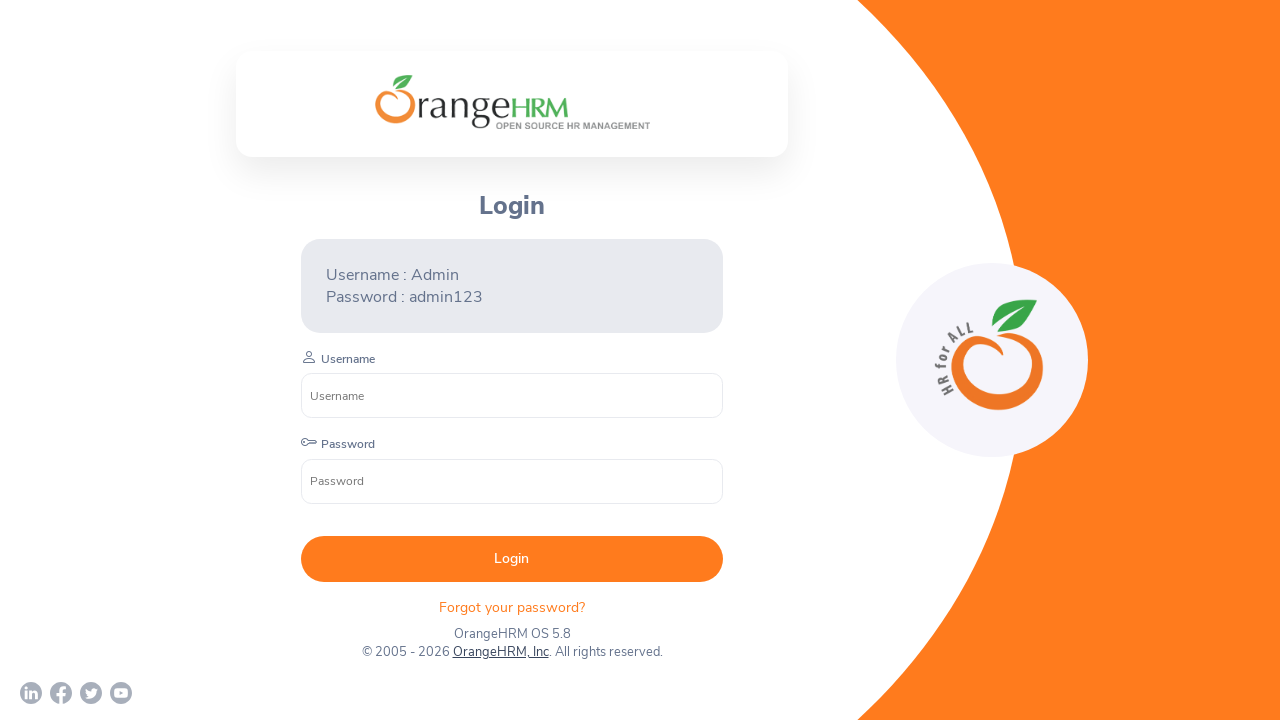

LinkedIn page loaded completely
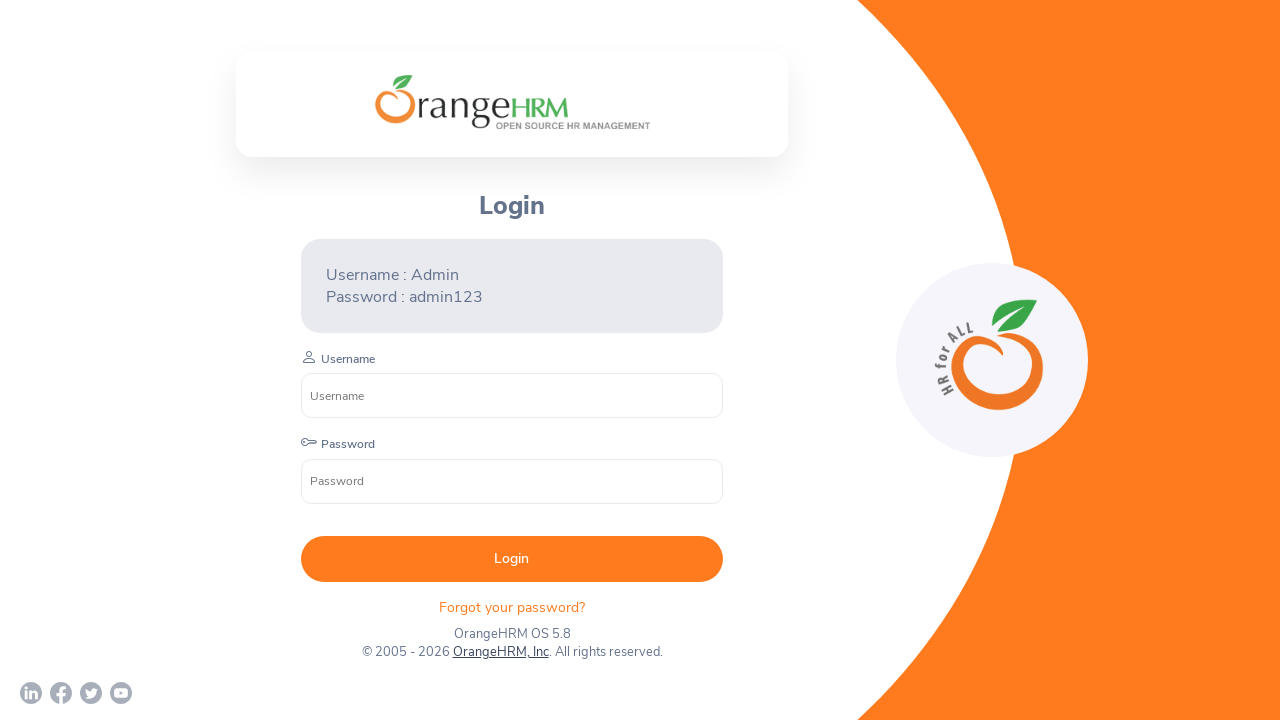

Closed LinkedIn window
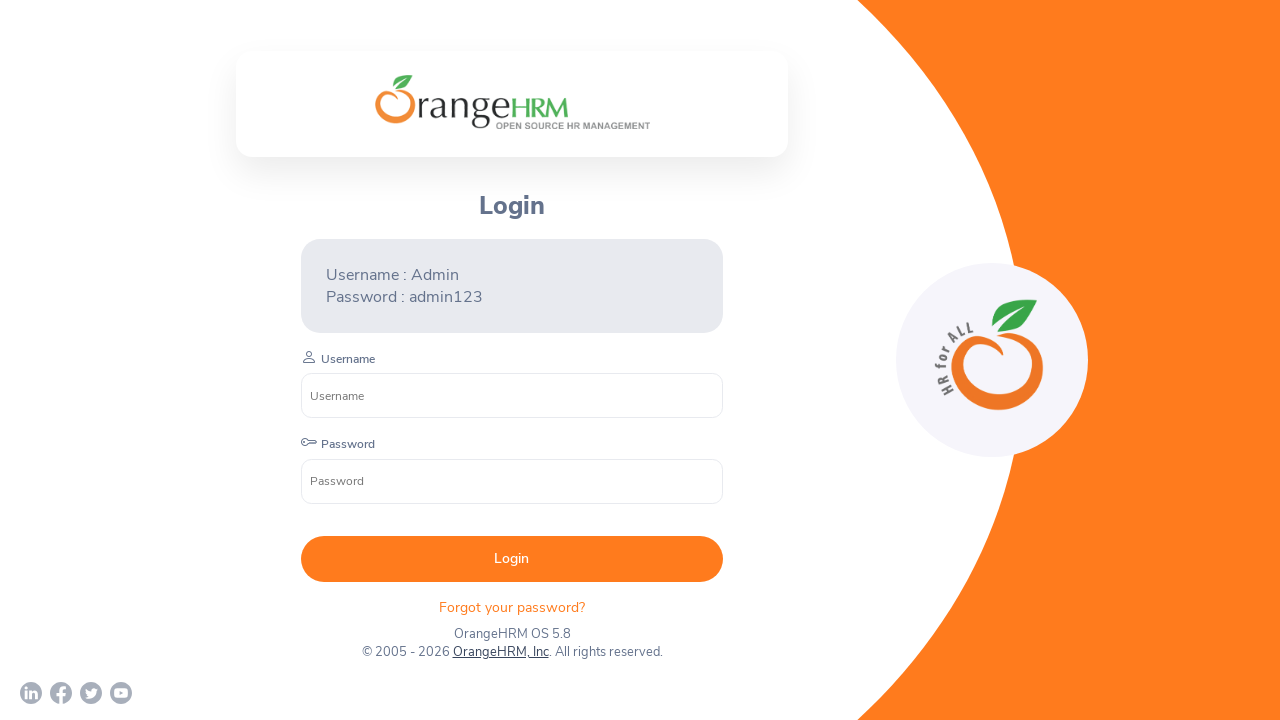

Clicked Facebook social media link at (61, 693) on xpath=//a[contains(@href,'facebook')]
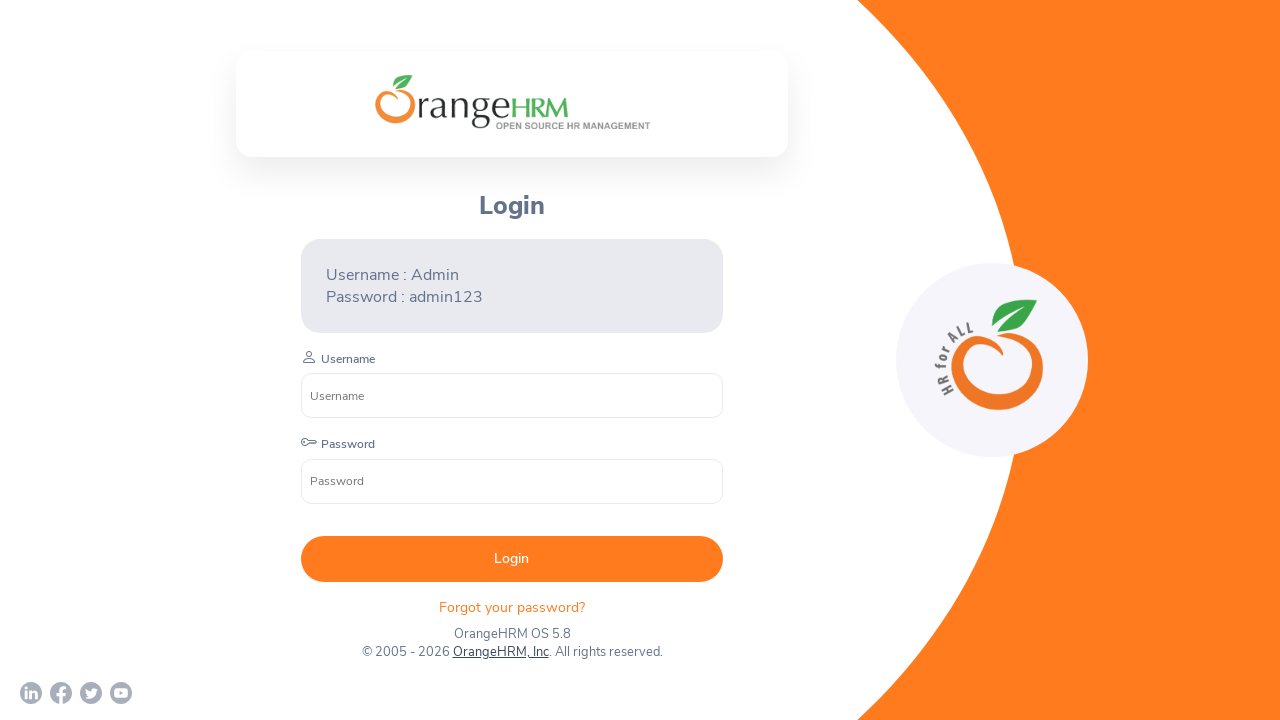

Facebook window opened and captured
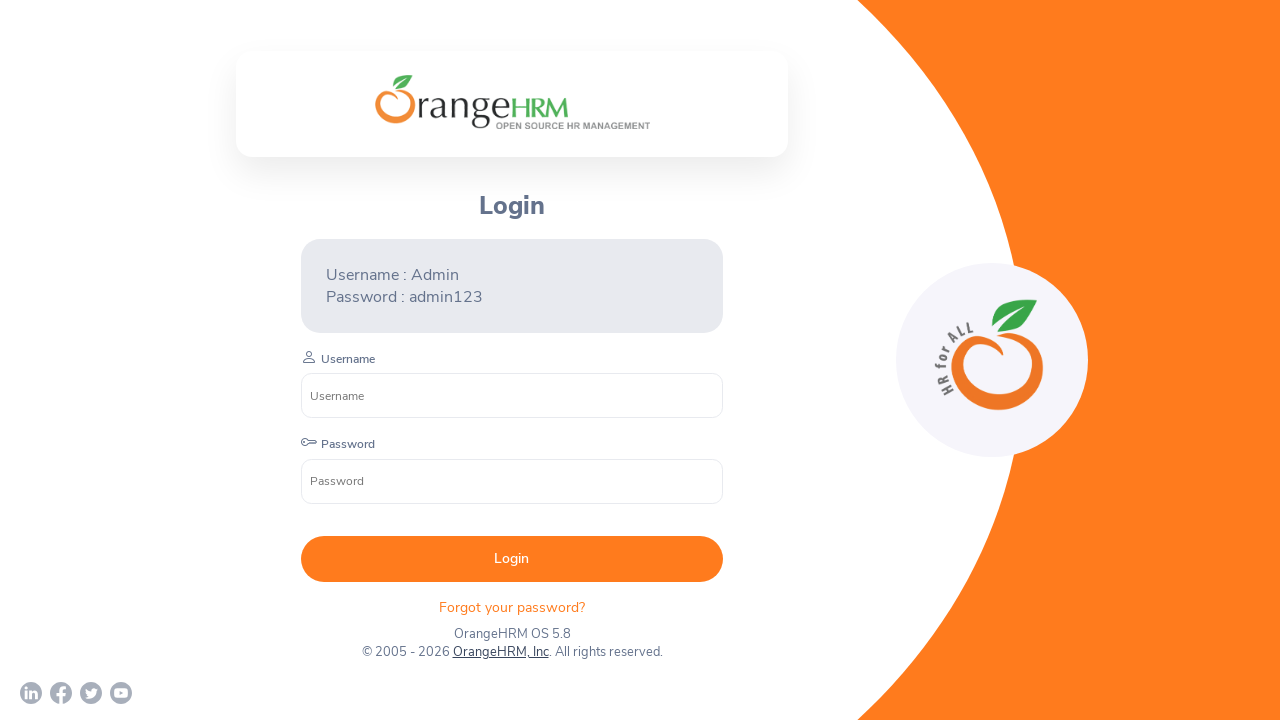

Facebook page loaded completely
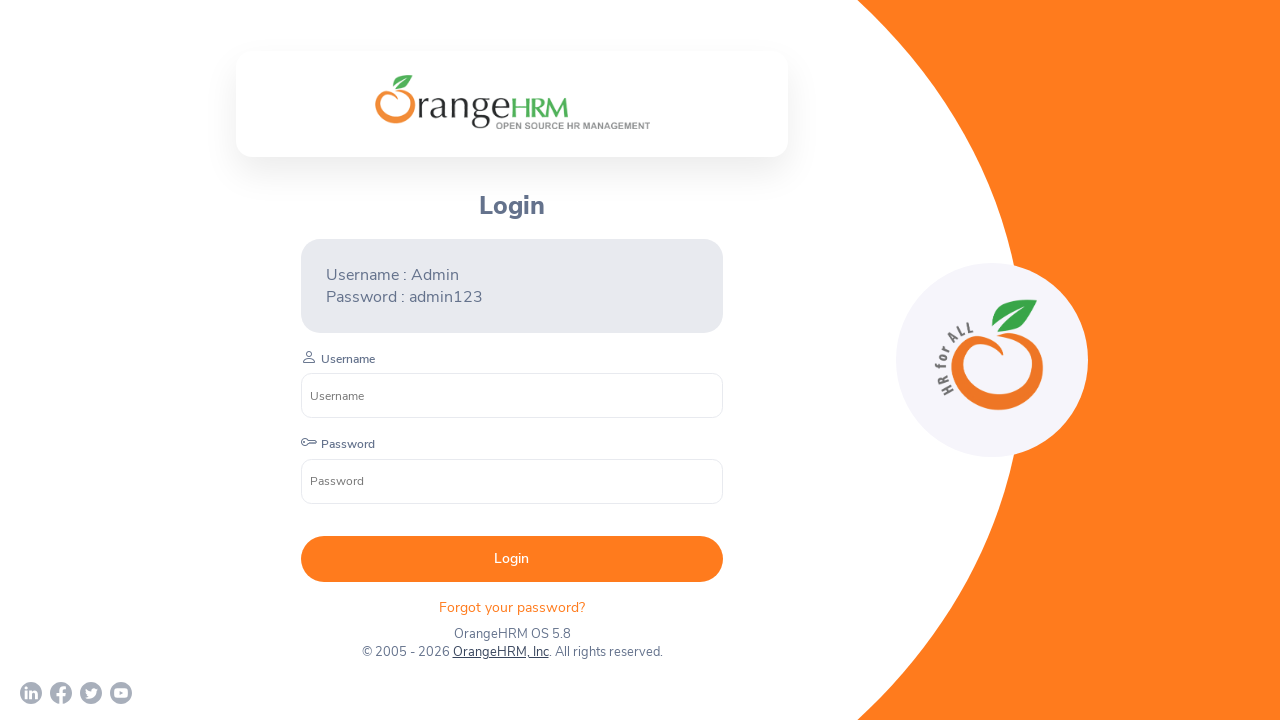

Closed Facebook window
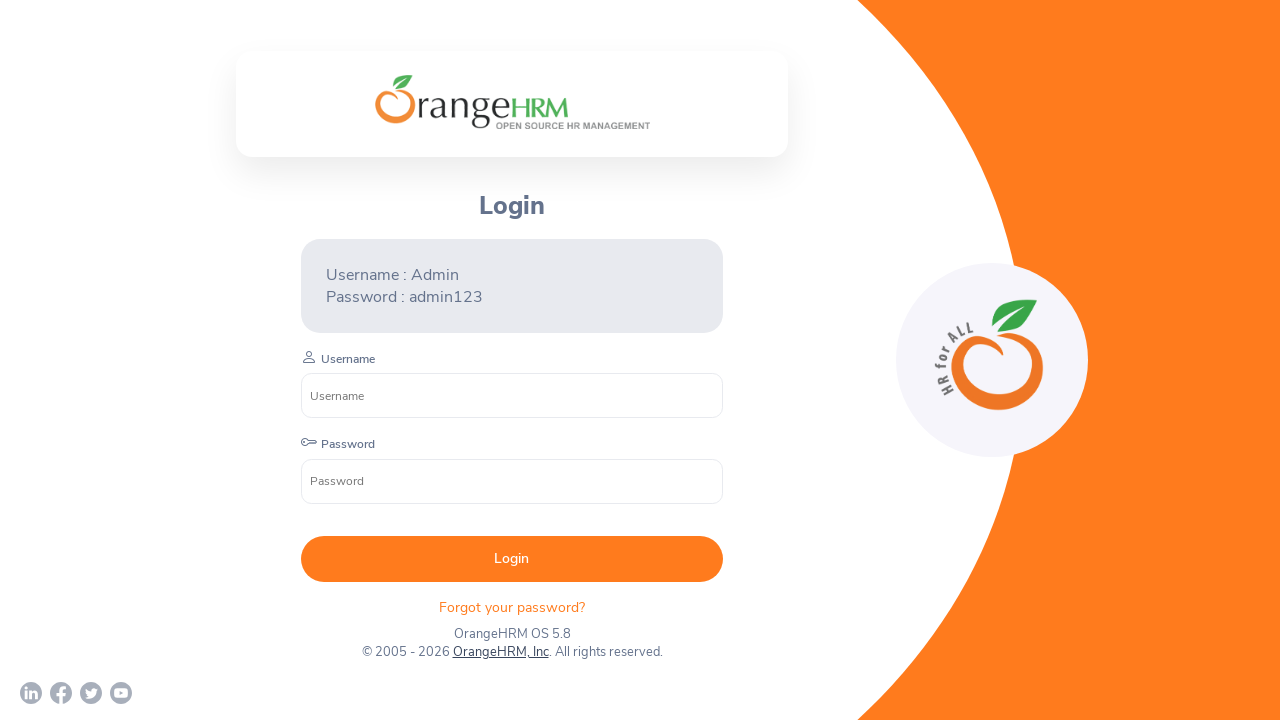

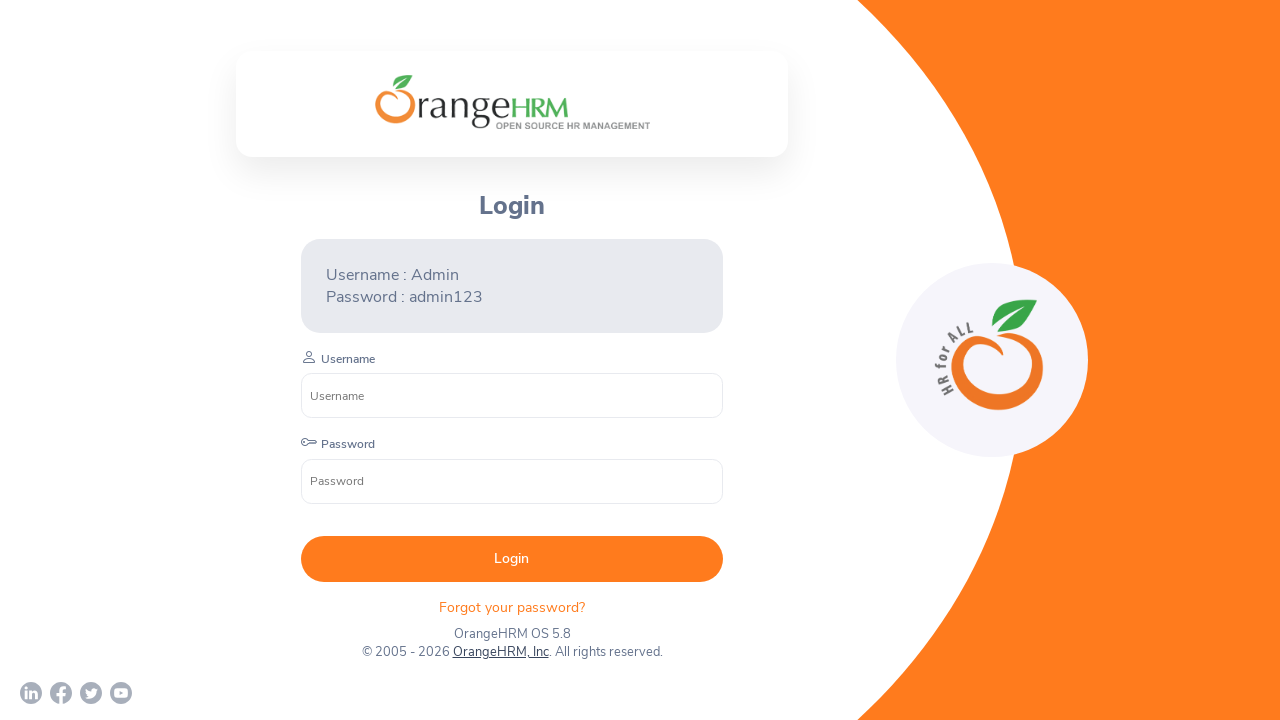